Tests dynamic dropdown/autocomplete functionality by typing a country name and selecting it

Starting URL: https://codenboxautomationlab.com/practice/

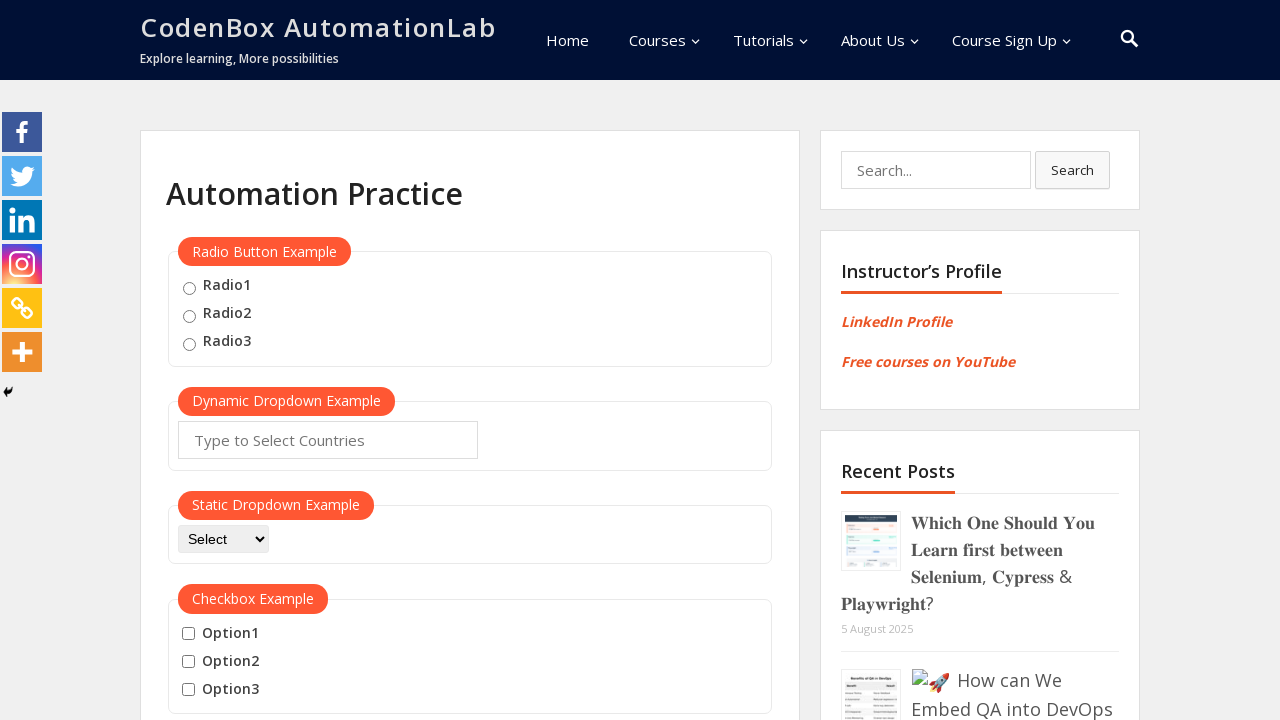

Typed 'Italy' into the autocomplete field on #autocomplete
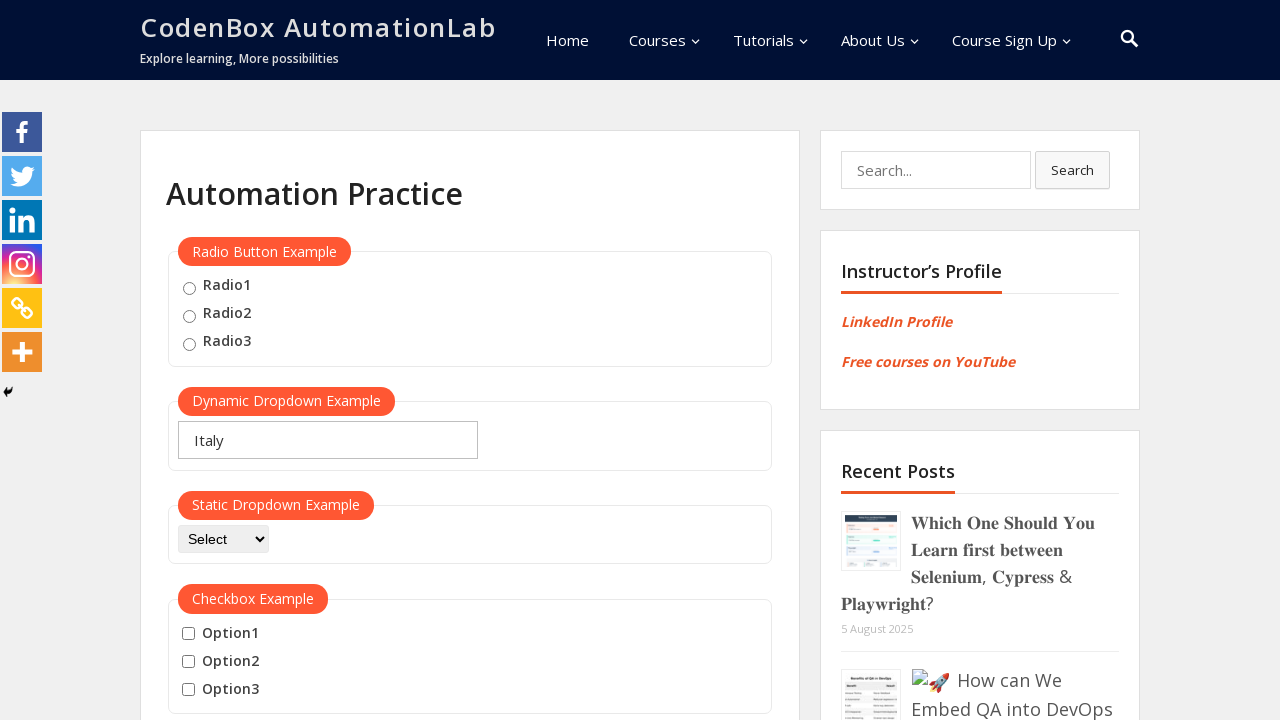

Pressed Enter to select the country from dropdown on #autocomplete
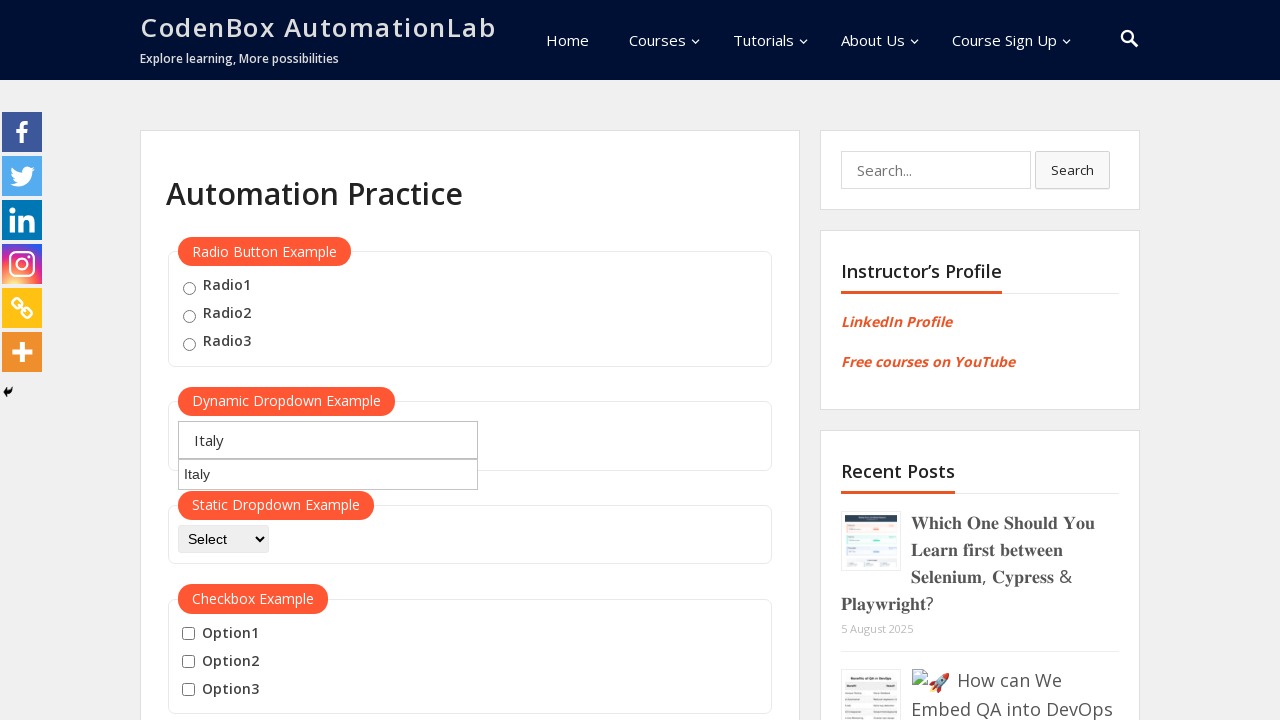

Verified that autocomplete field value is set to 'Italy'
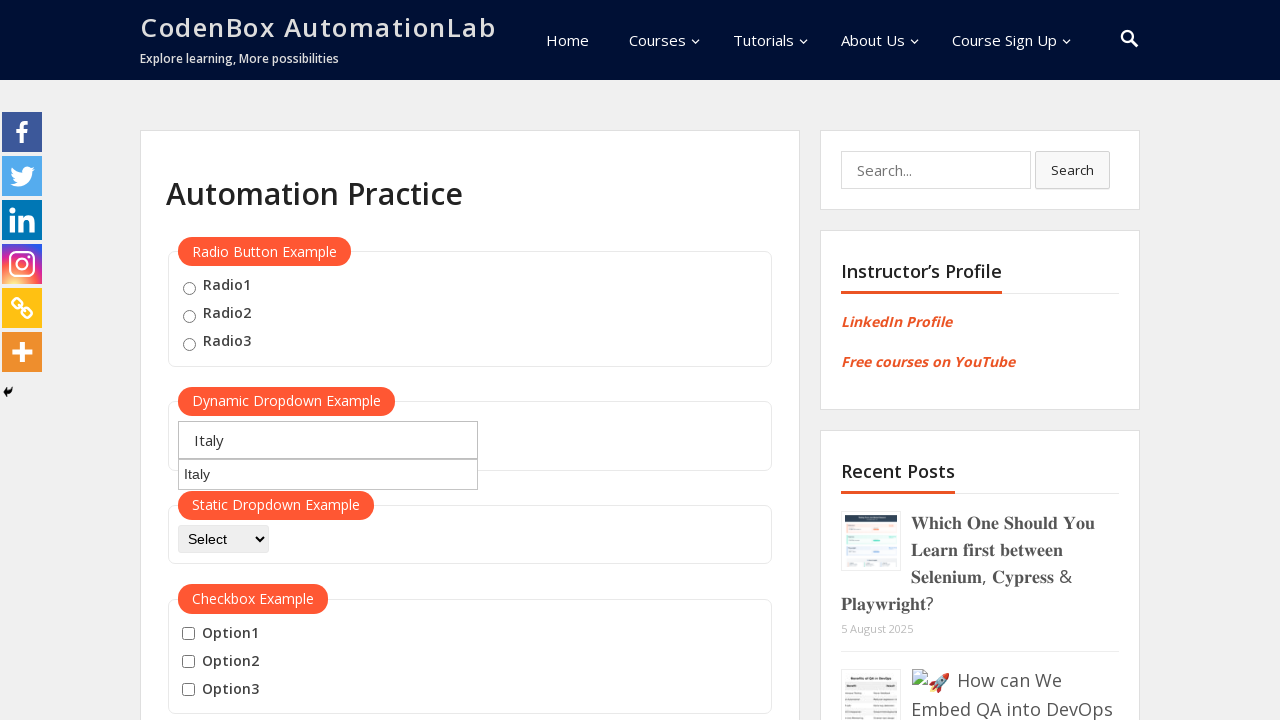

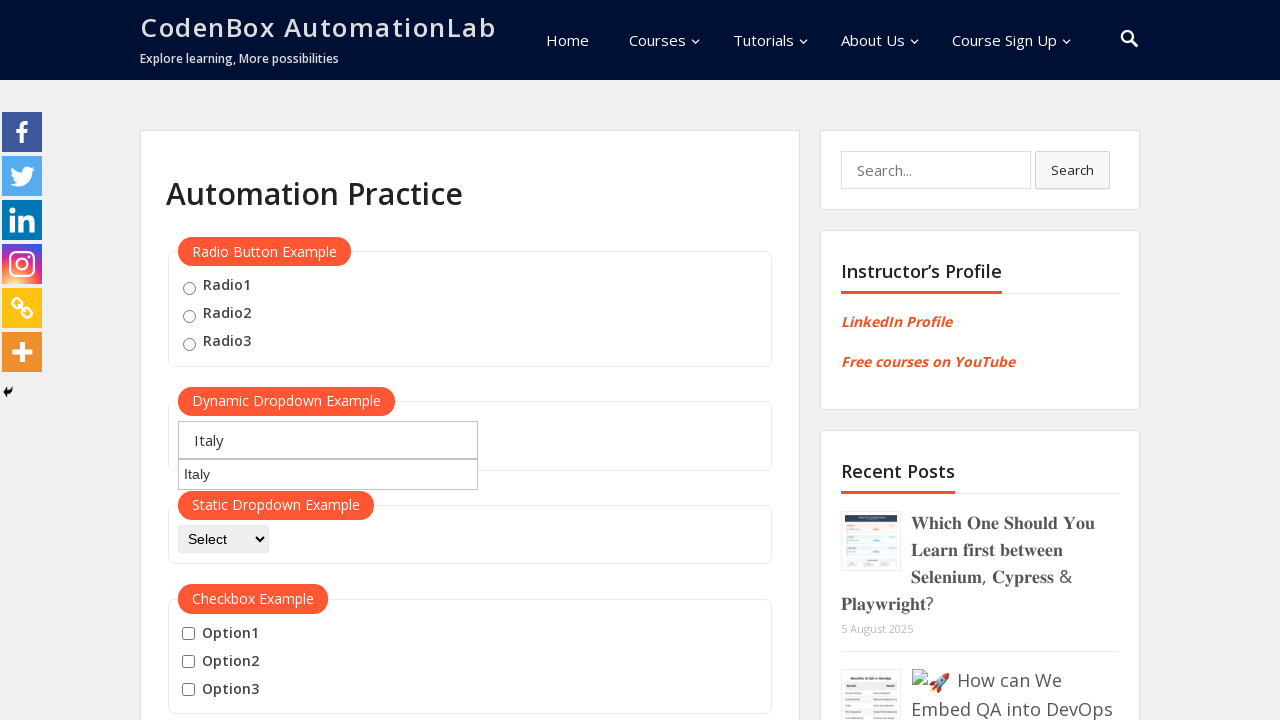